Tests a registration form on a demo automation practice site by filling in personal details including first name, last name, address, email, phone, selecting gender, checking a hobby checkbox, and interacting with a language dropdown.

Starting URL: https://demo.automationtesting.in/Register.html

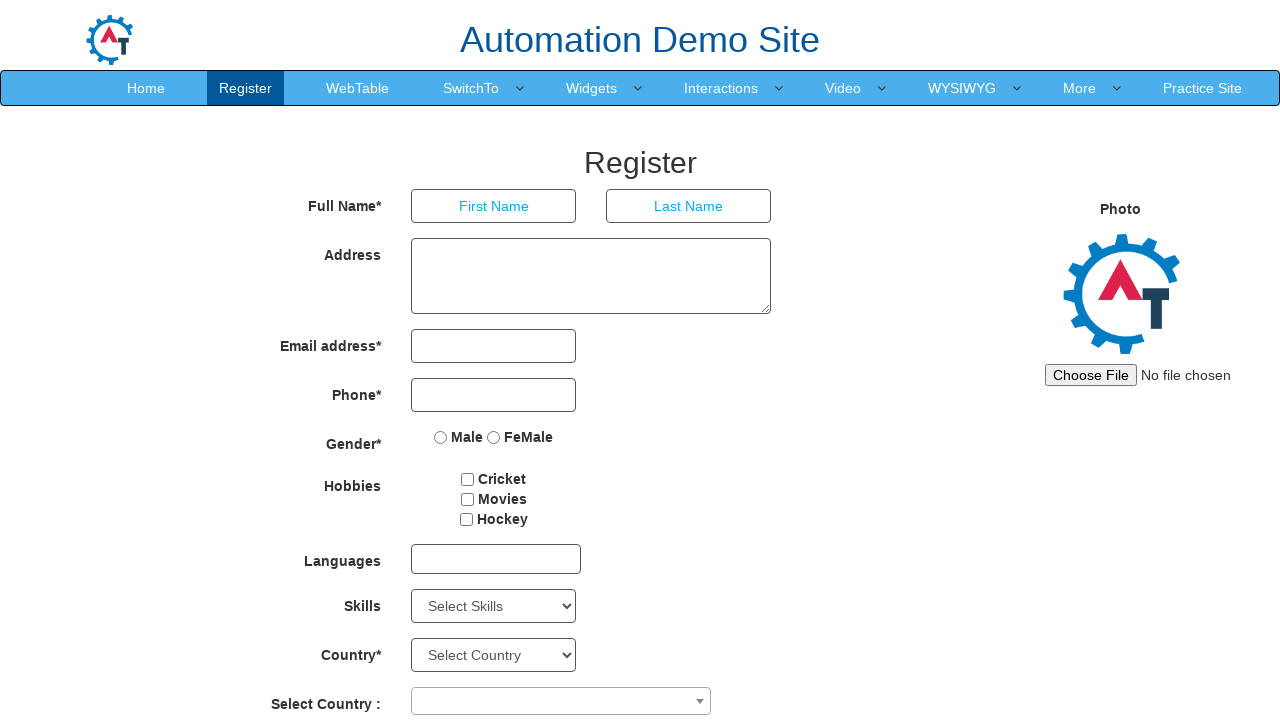

Filled first name field with 'Akash' on input[placeholder='First Name']
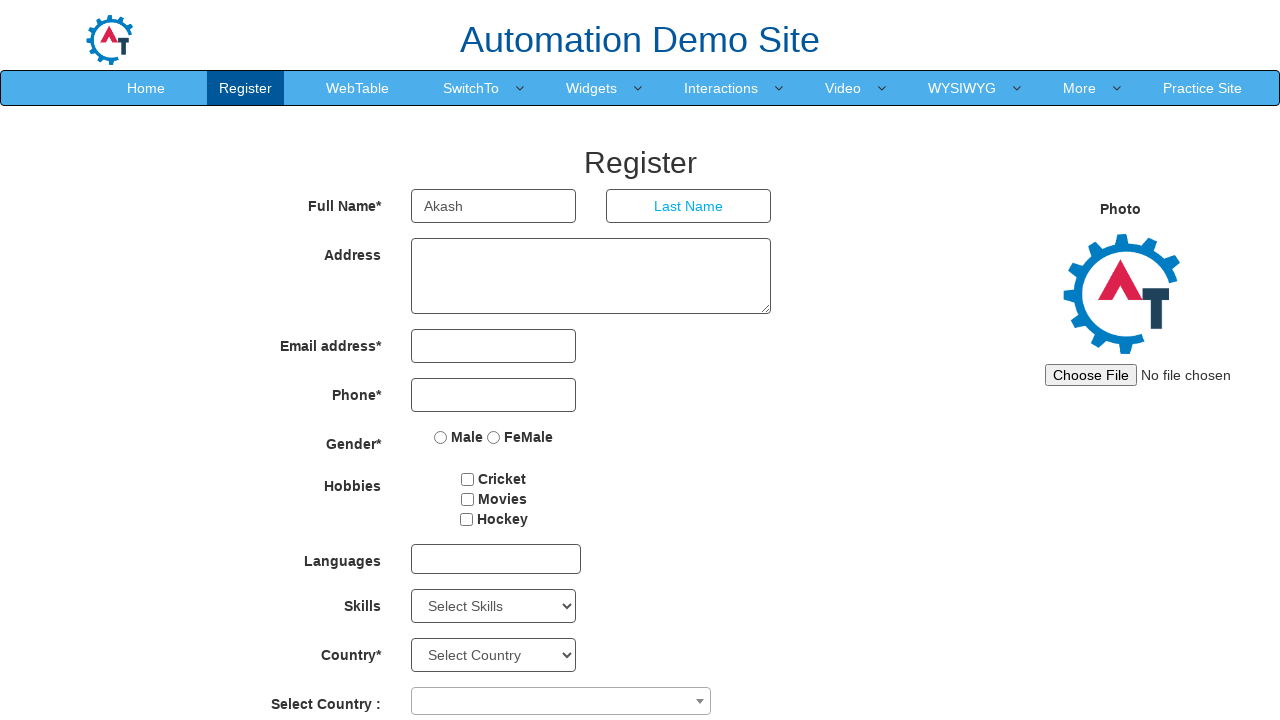

Filled last name field with 'Bhole' on input[placeholder='Last Name']
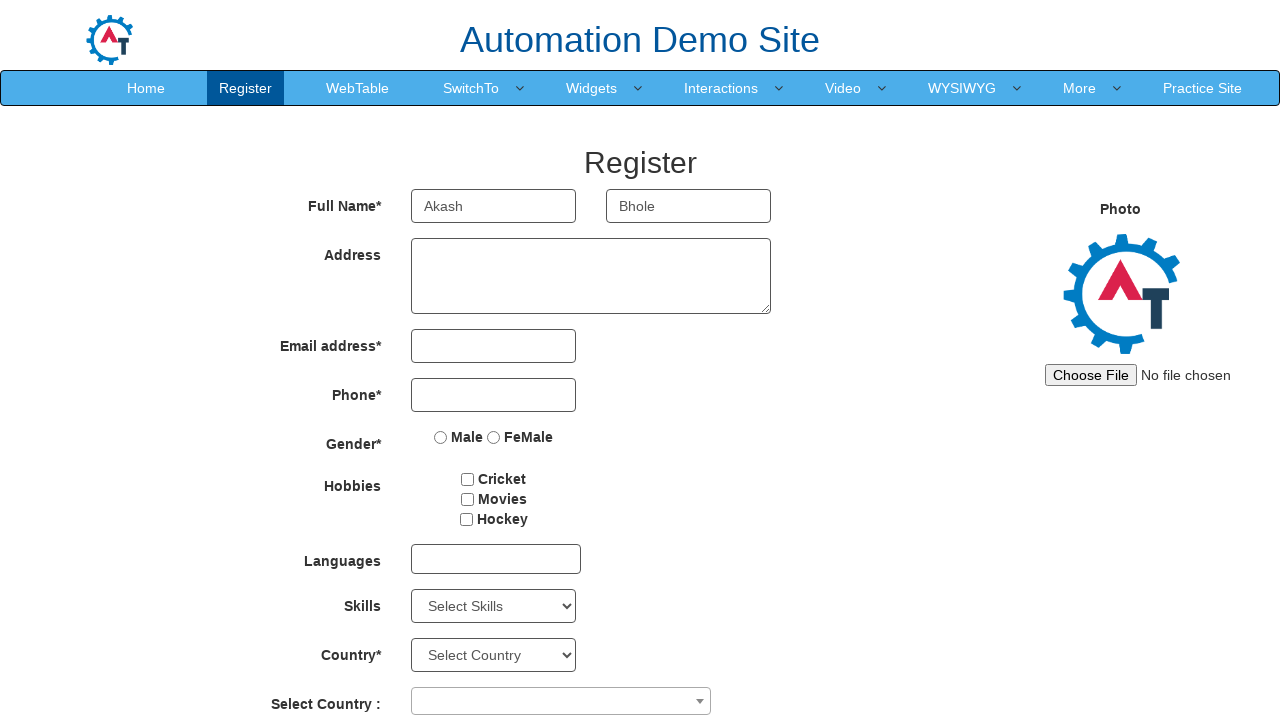

Filled address field with 'pune' on textarea.form-control
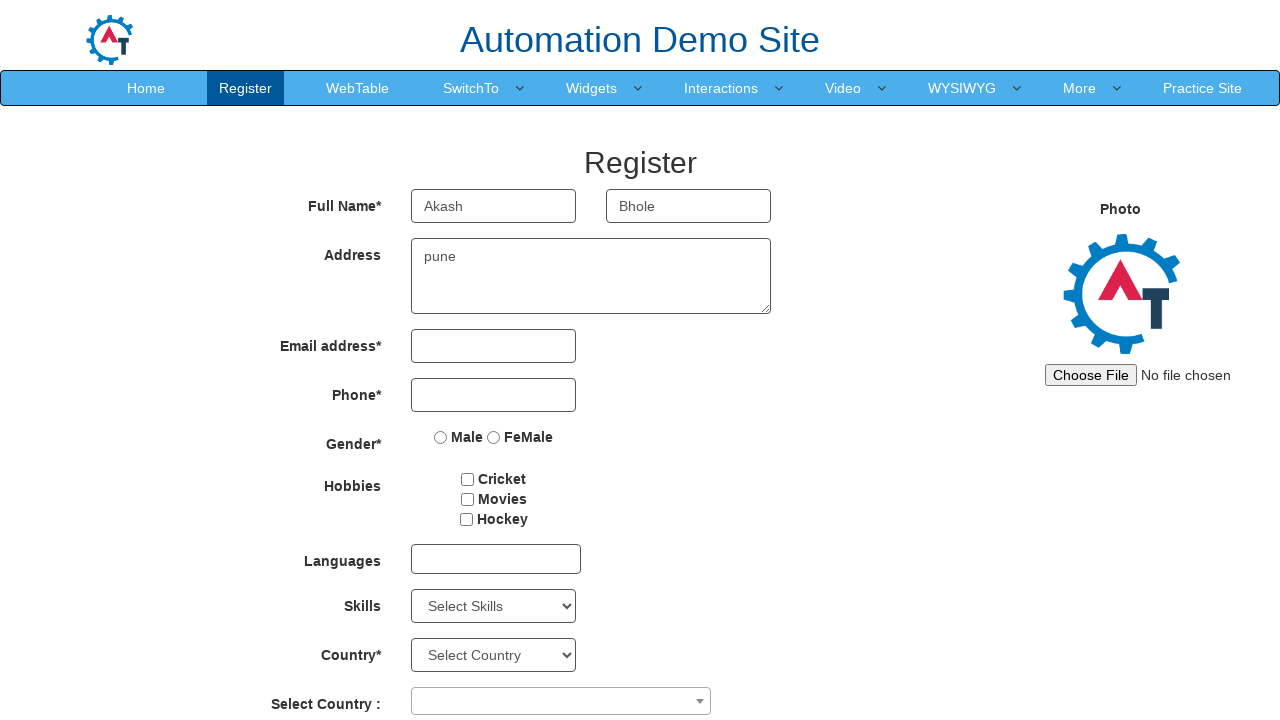

Filled email field with 'kumar@gmail.com' on input[type='email']
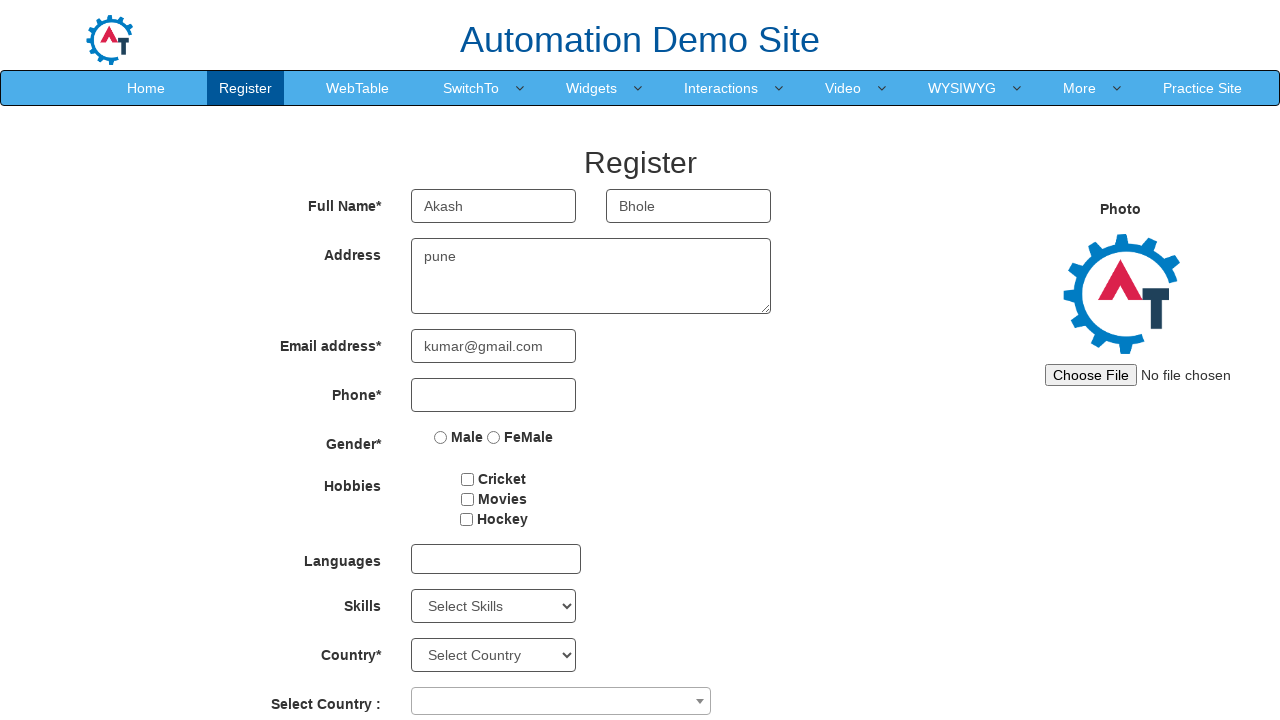

Filled phone number field with '9890172768' on input[type='tel']
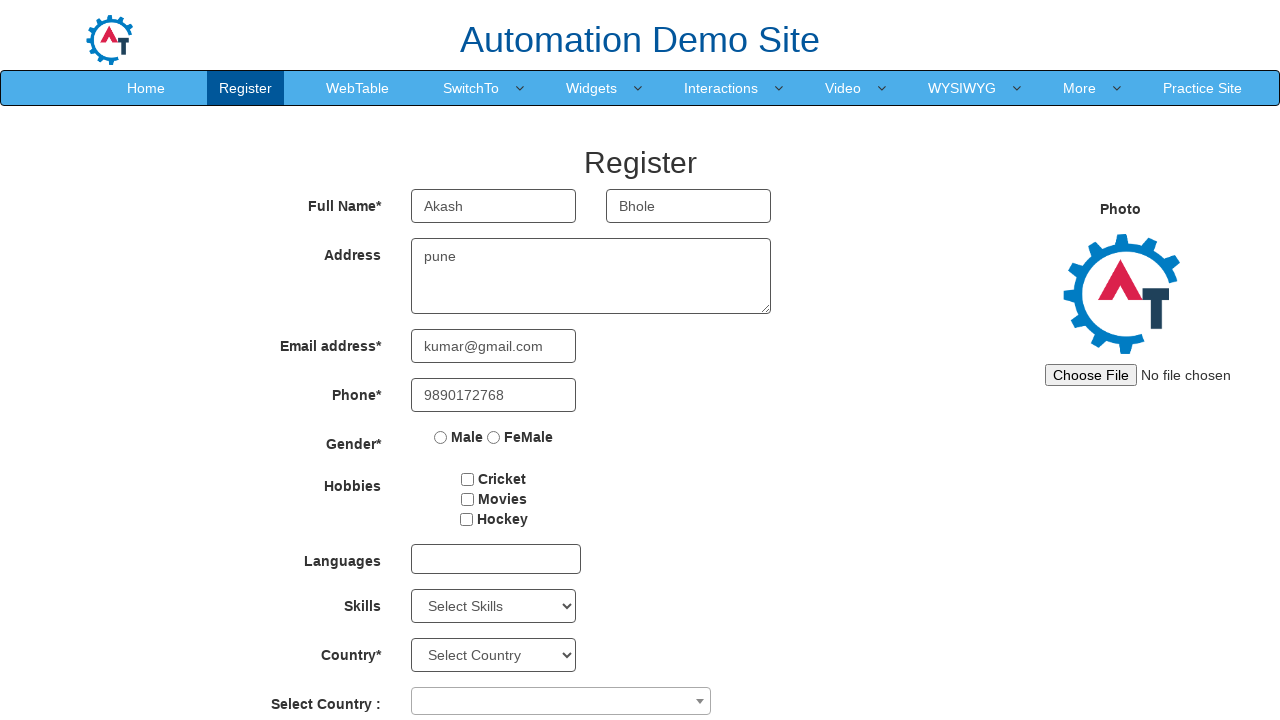

Selected Male gender option at (441, 437) on input[value='Male']
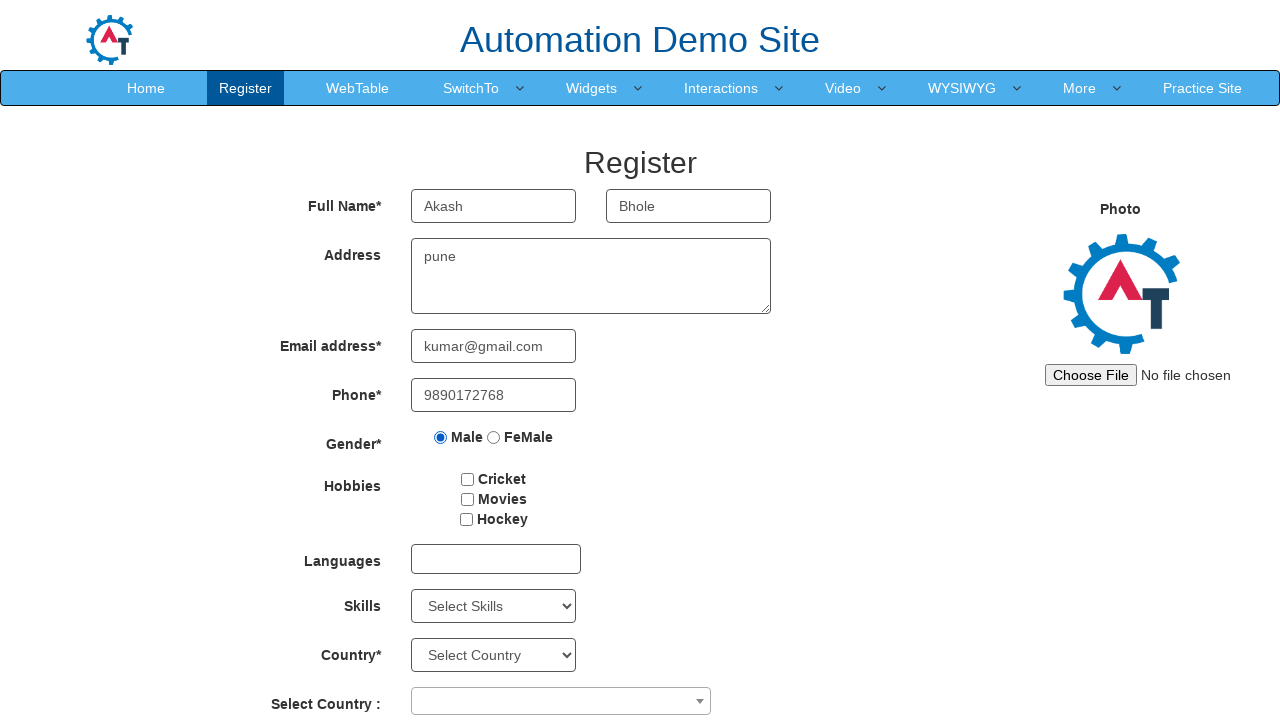

Checked hobby checkbox at (468, 479) on #checkbox1
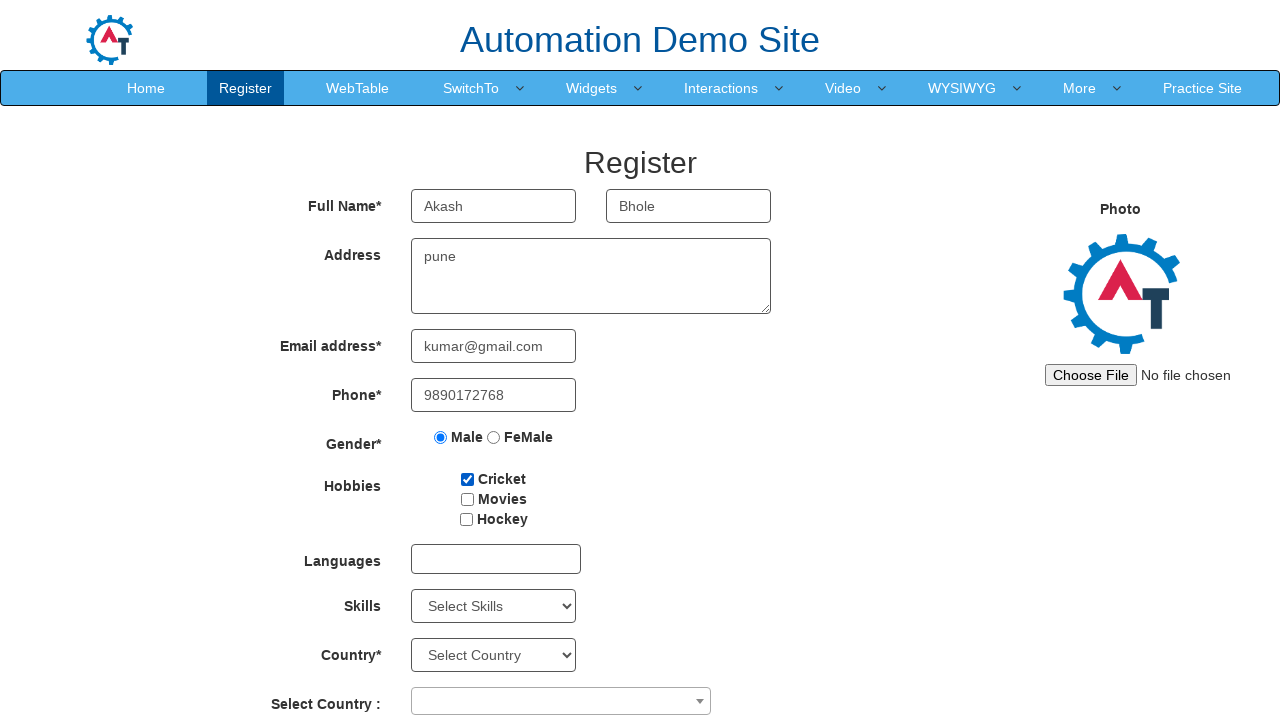

Opened language dropdown menu at (496, 559) on #msdd
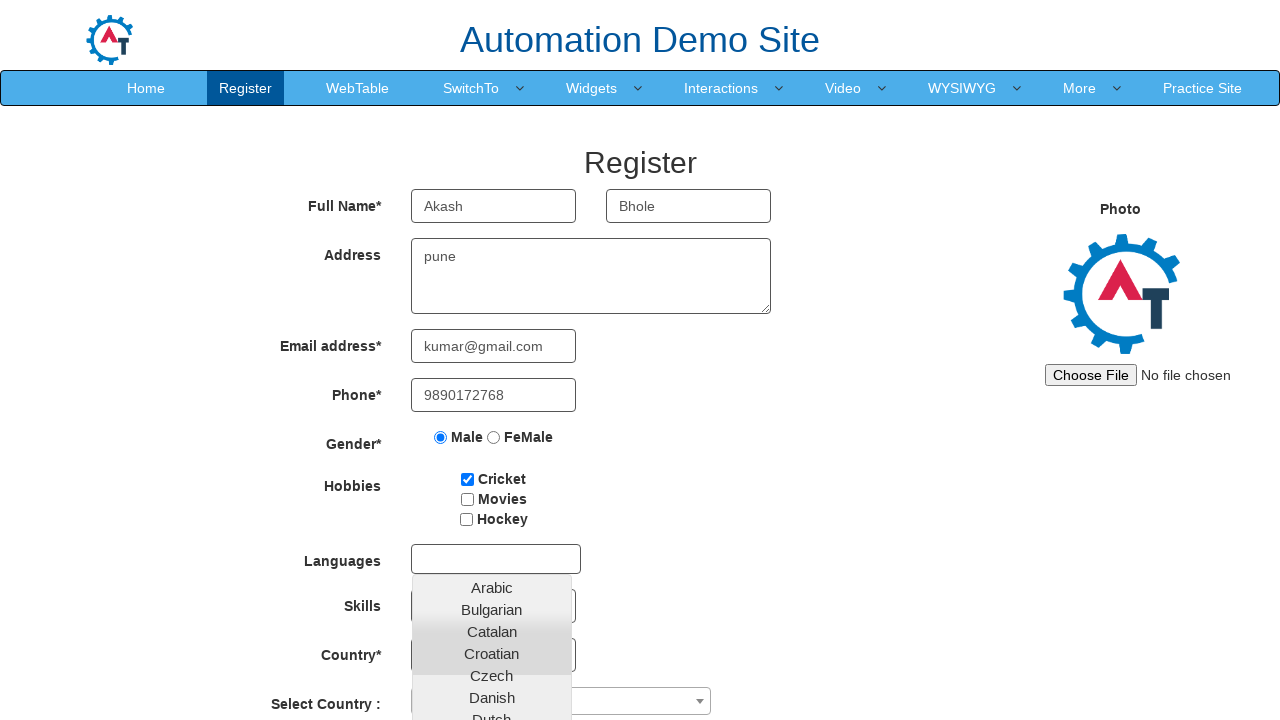

Selected 'Arabic' from language dropdown at (492, 587) on text=Arabic
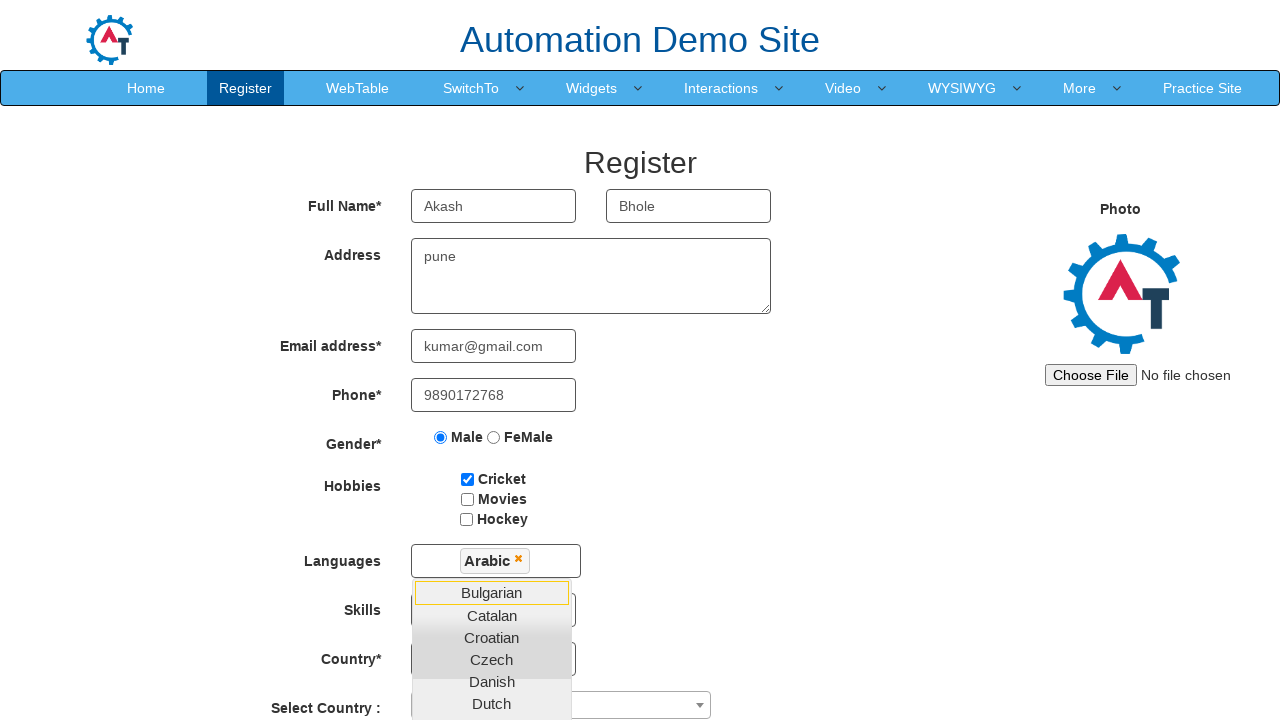

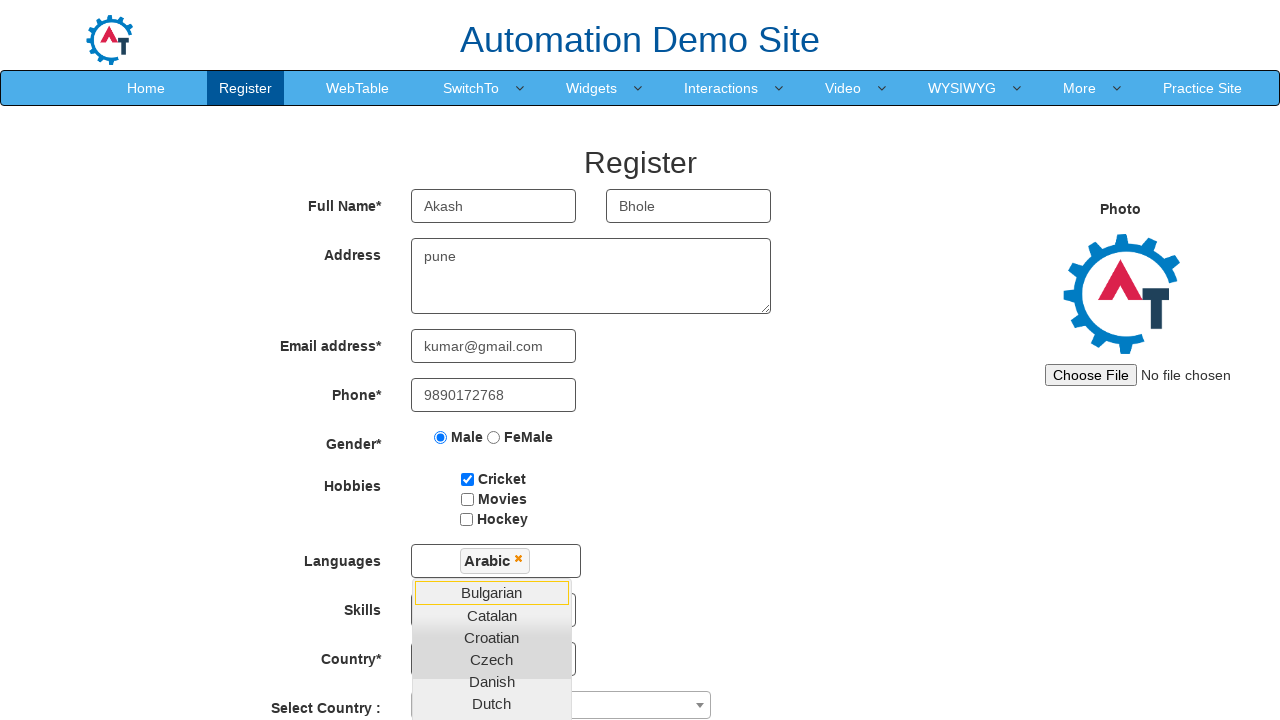